Tests selecting a value from the "Select One" dropdown by clicking the dropdown and selecting "Dr." title

Starting URL: https://demoqa.com/select-menu

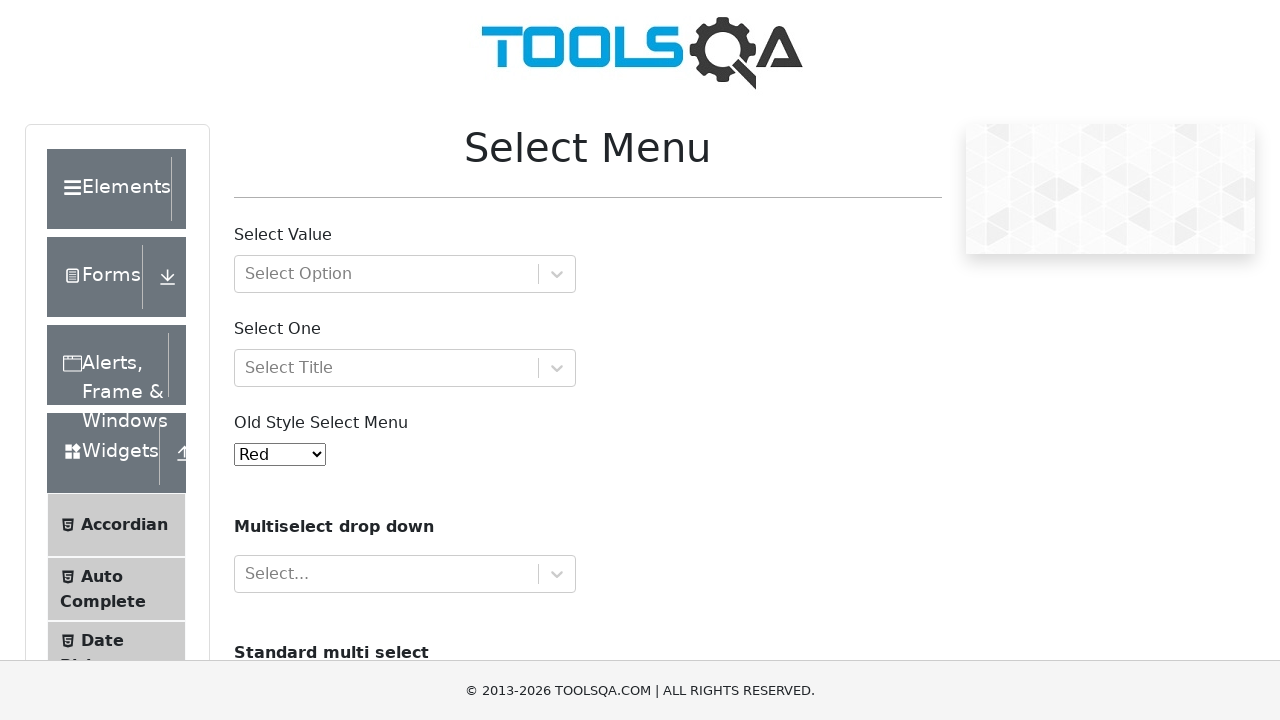

Clicked on the Select One dropdown to open it at (405, 368) on xpath=//div[@id='selectOne']
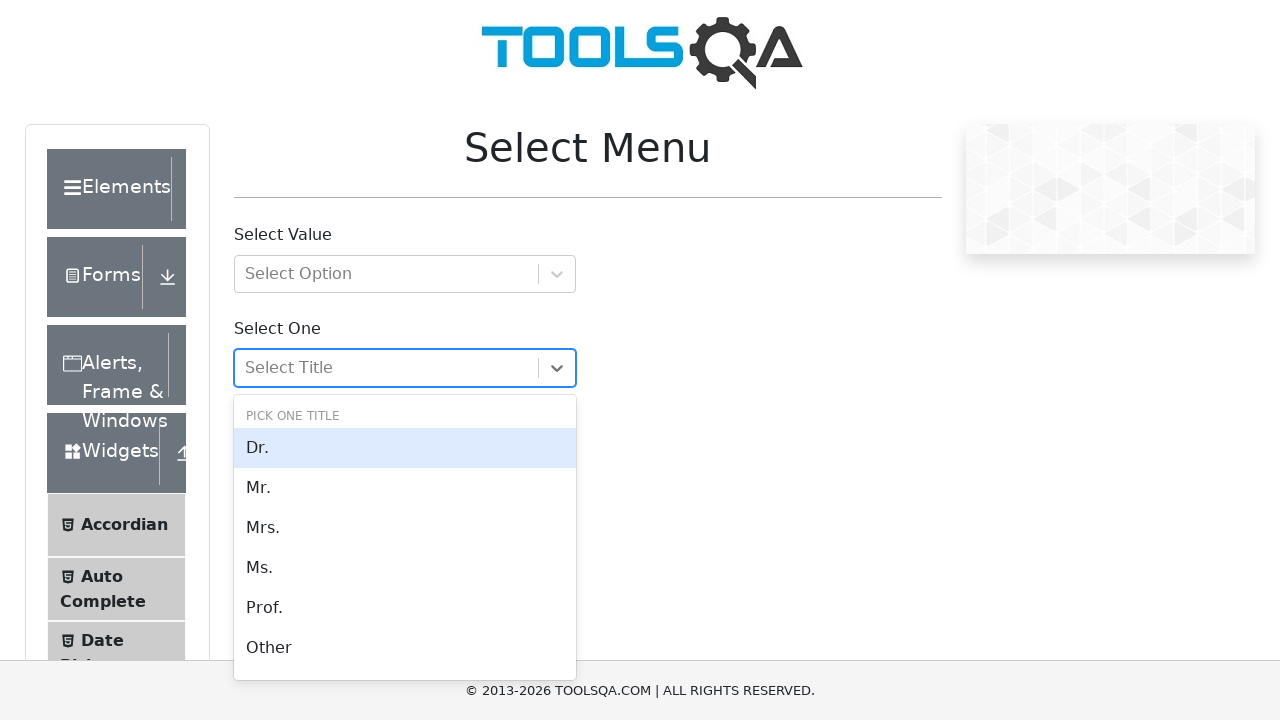

Selected 'Dr.' from the dropdown menu at (405, 448) on xpath=//*[text()='Dr.']
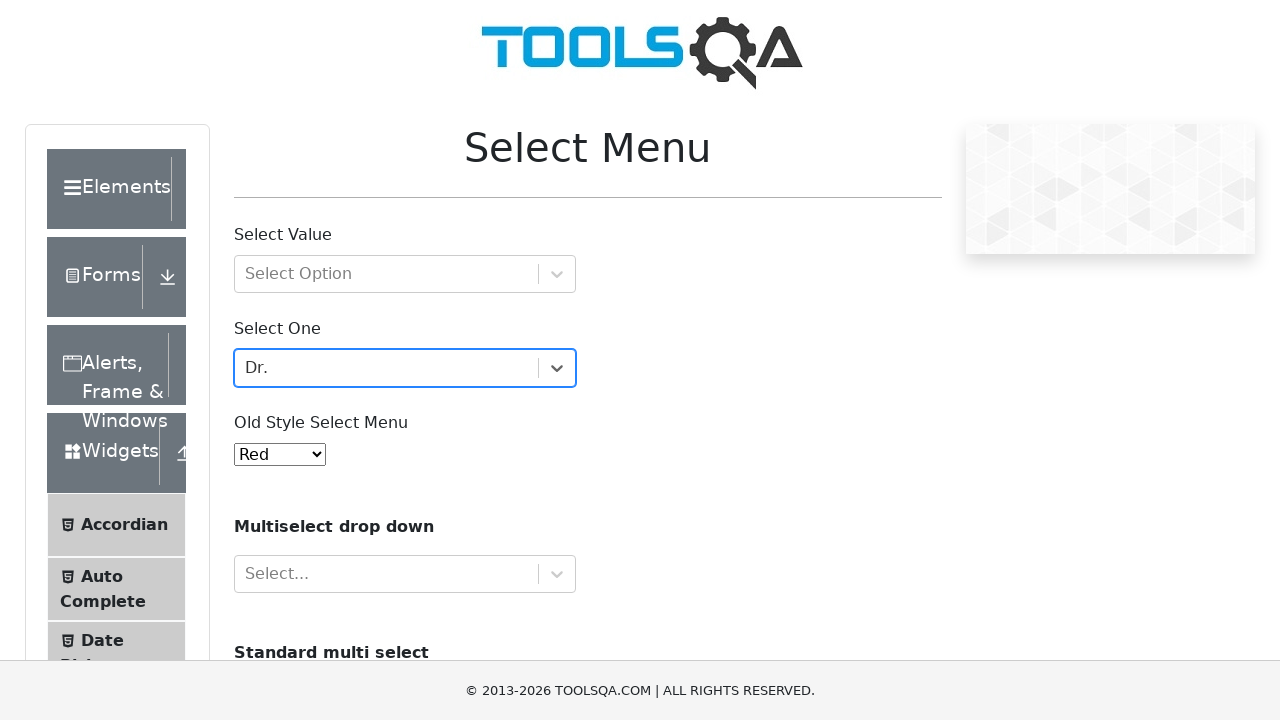

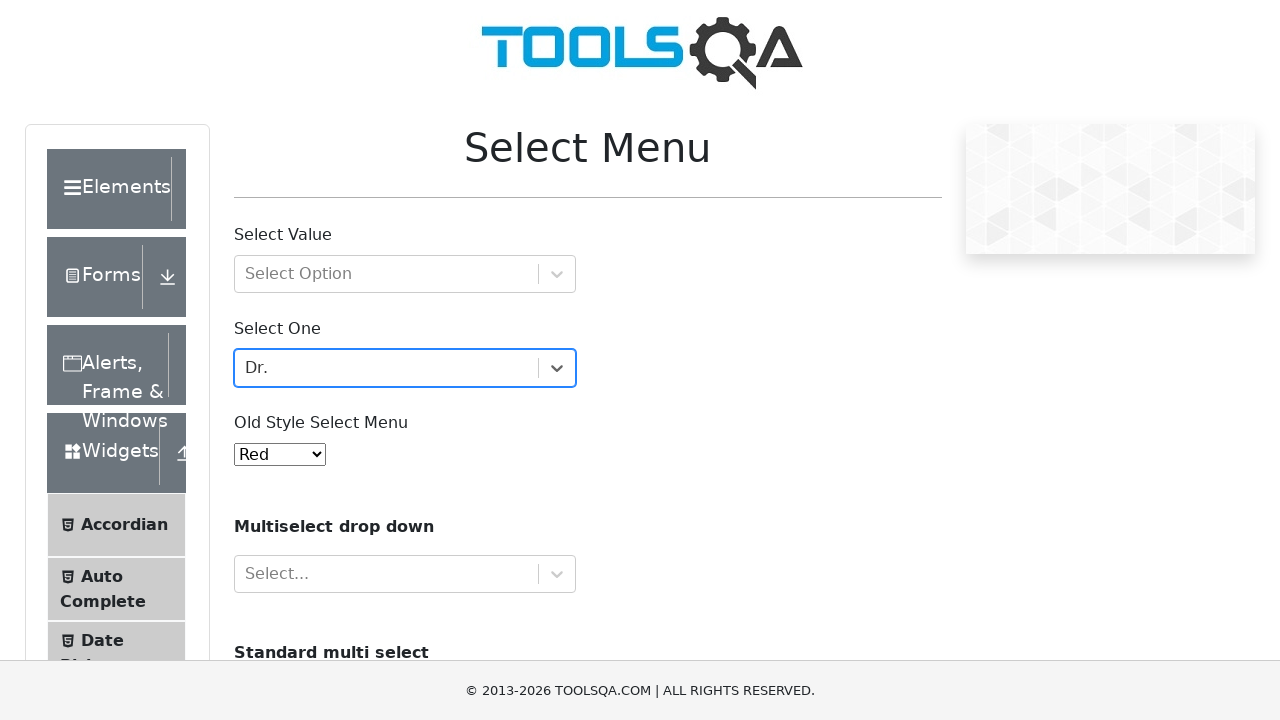